Tests locator assertions by filling a name text box and verifying the input value

Starting URL: https://rahulshettyacademy.com/AutomationPractice/

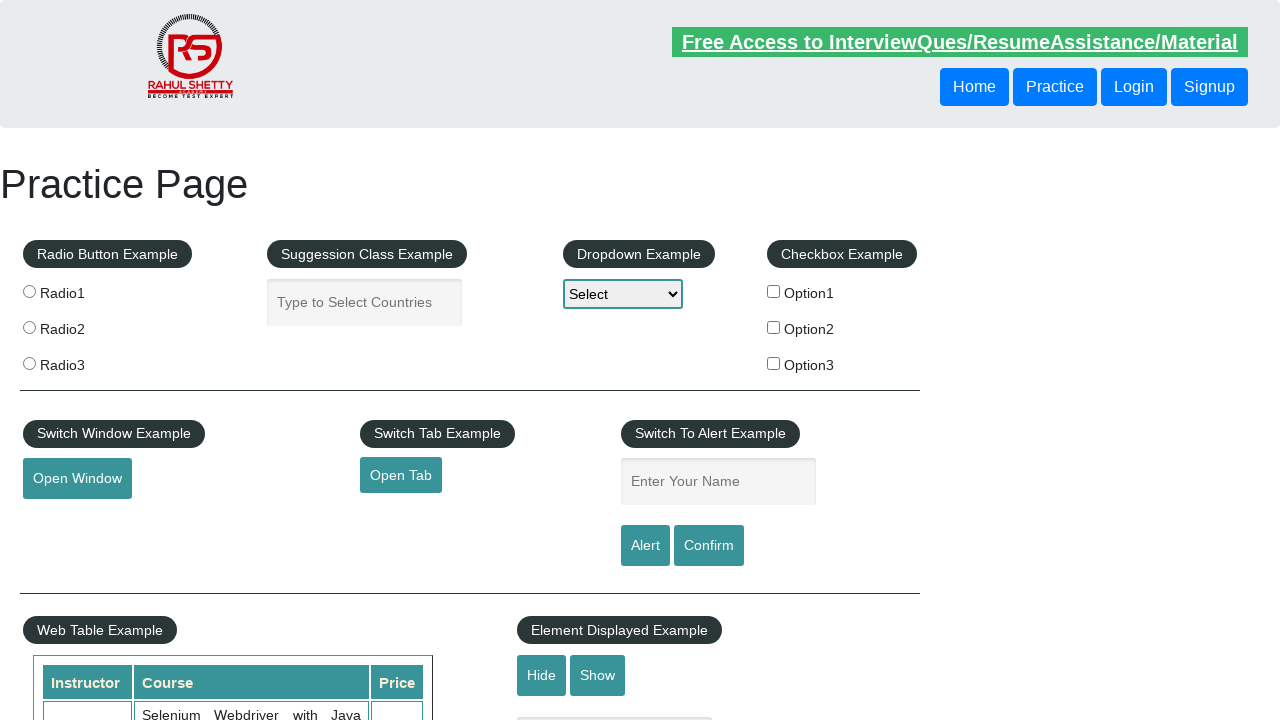

Filled name text box with 'Rishi' on input#name
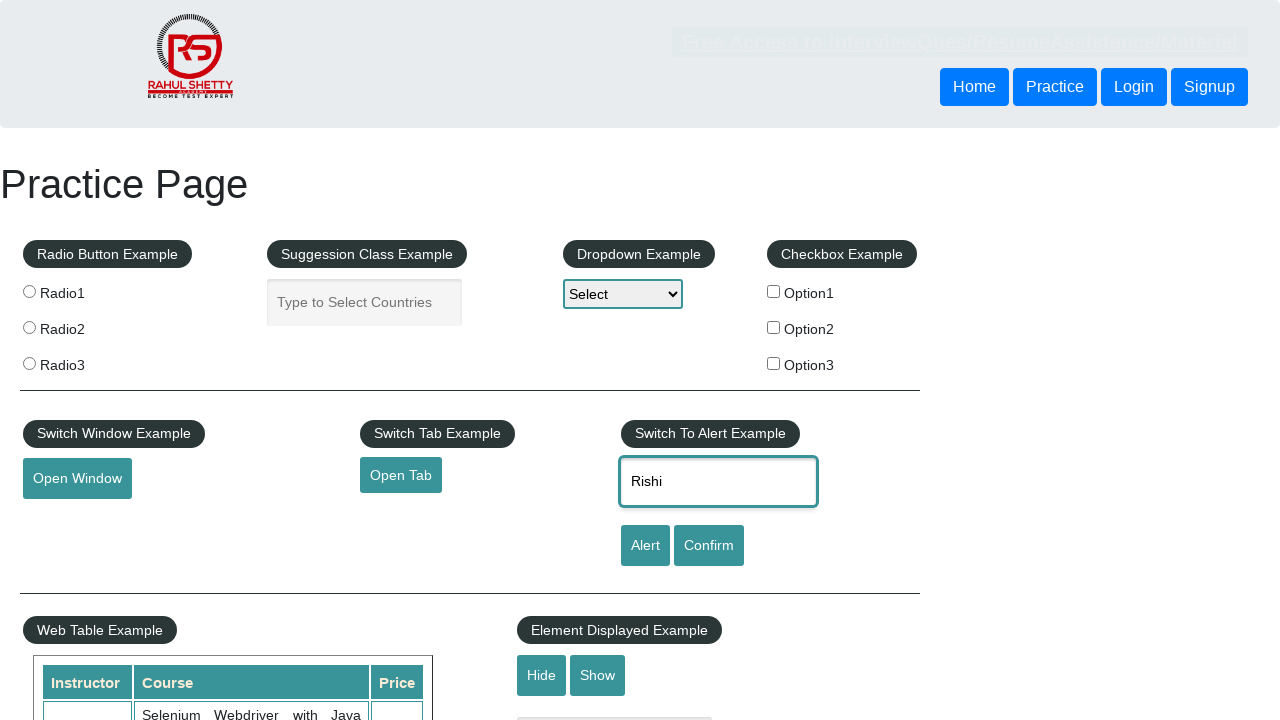

Verified name text box has value 'Rishi'
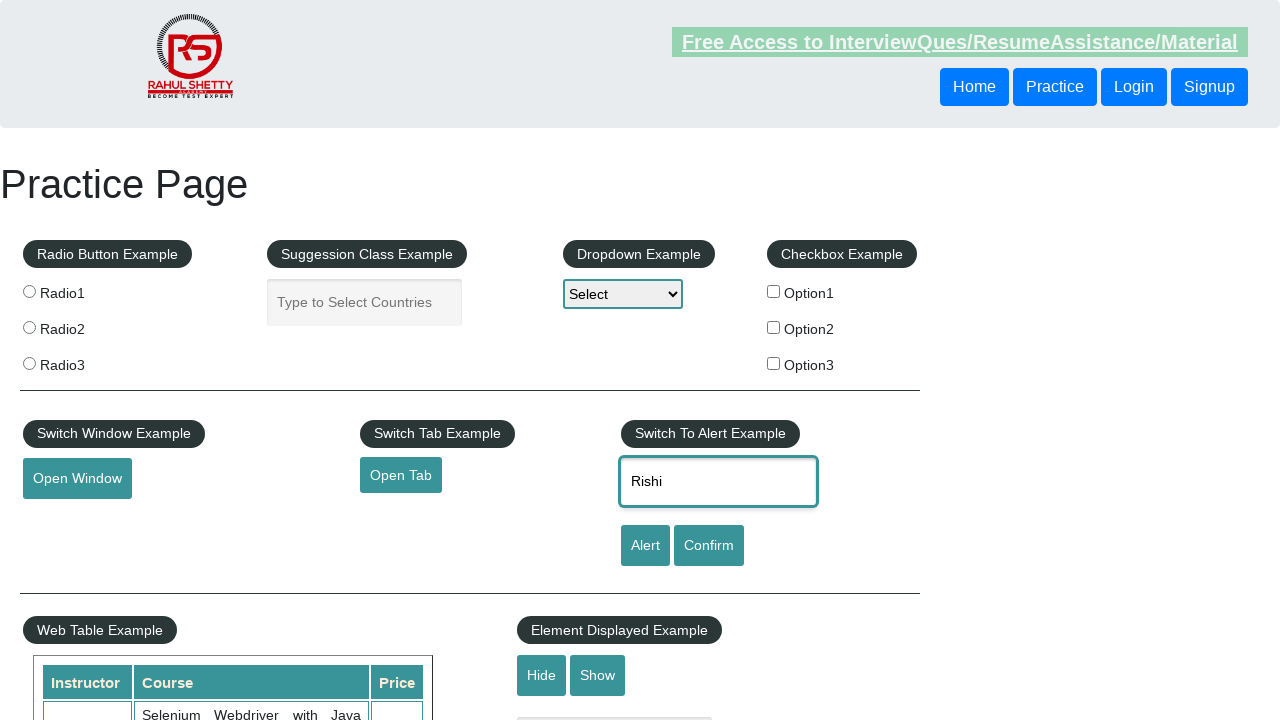

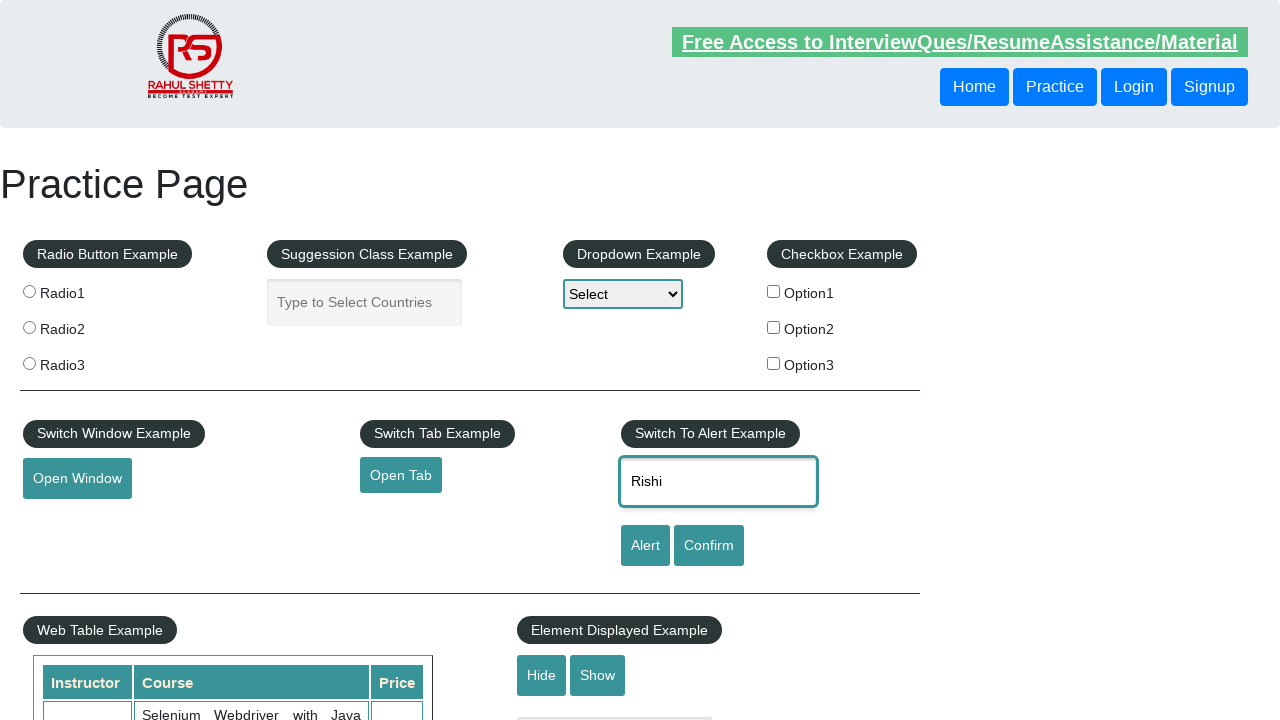